Tests that the todo counter displays the correct number as items are added

Starting URL: https://demo.playwright.dev/todomvc

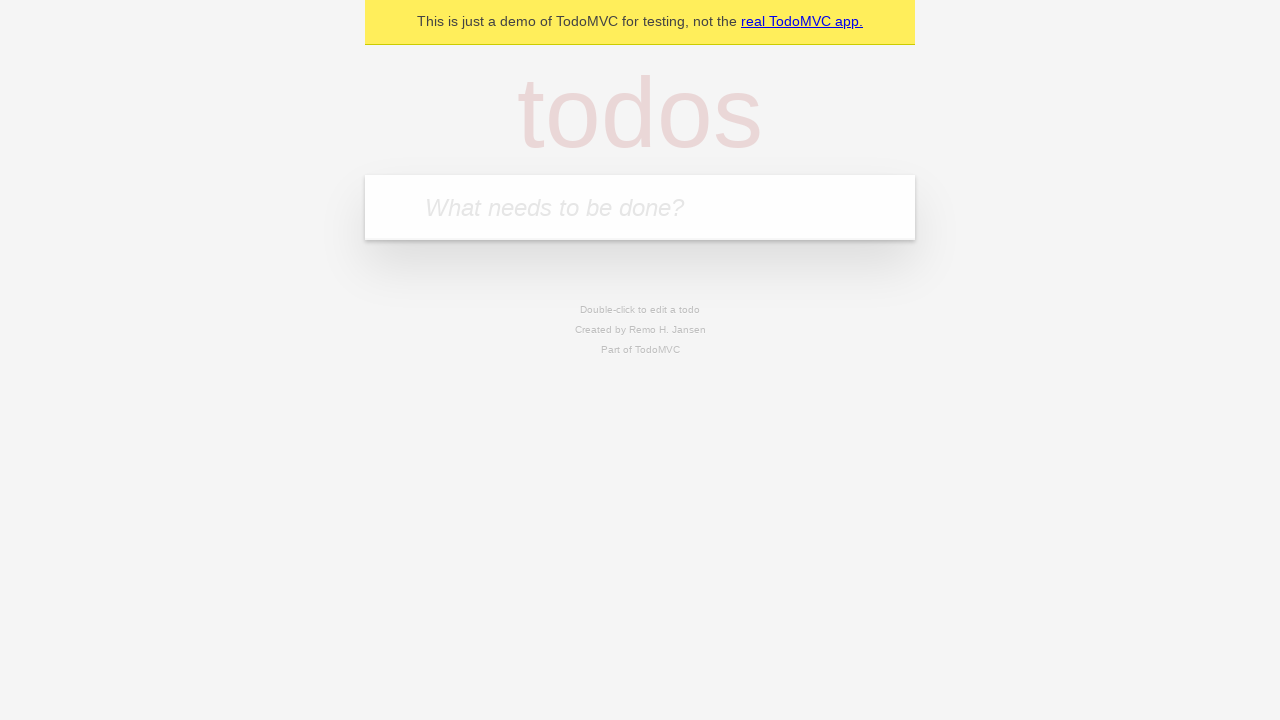

Filled todo input with 'buy some cheese' on internal:attr=[placeholder="What needs to be done?"i]
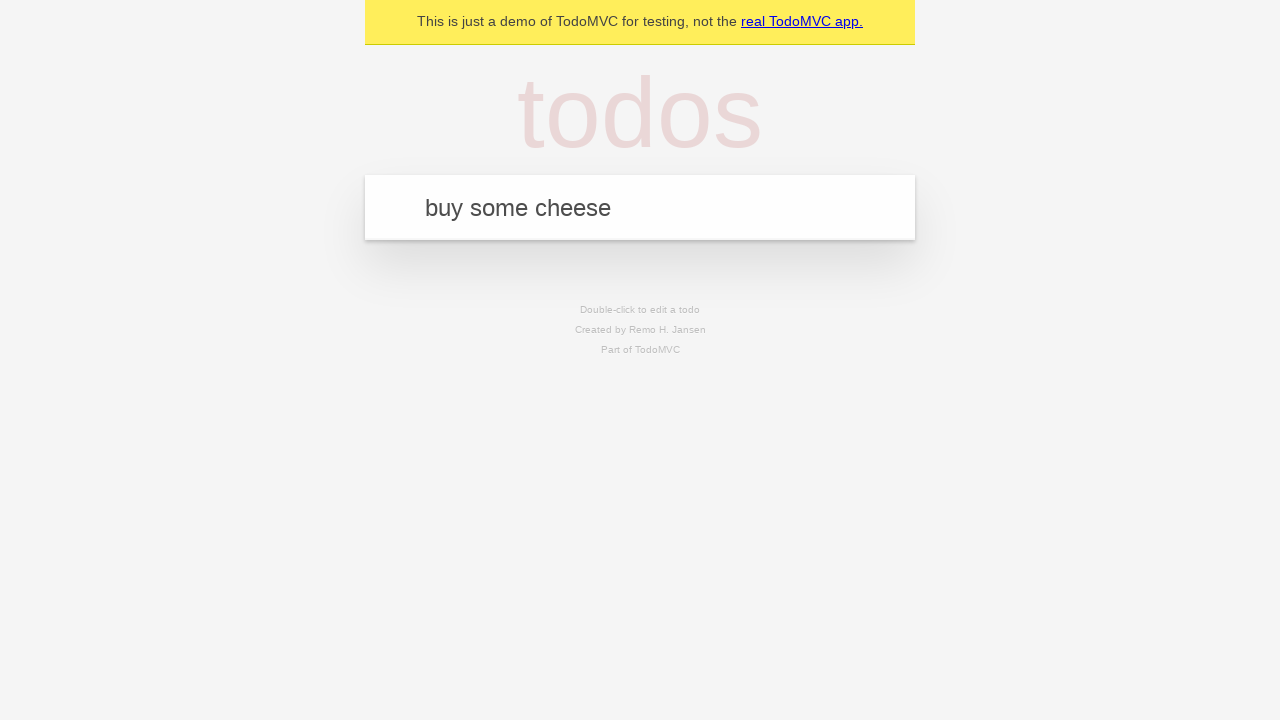

Pressed Enter to add first todo item on internal:attr=[placeholder="What needs to be done?"i]
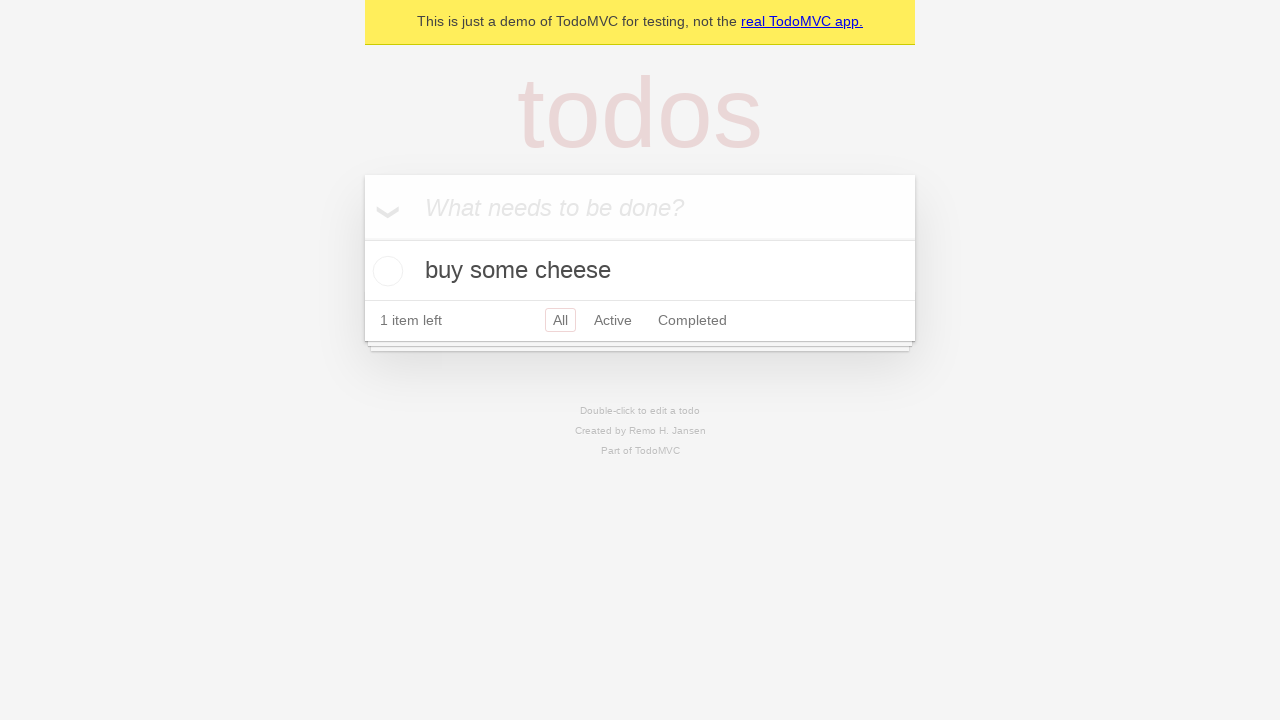

Todo counter element appeared showing 1 item
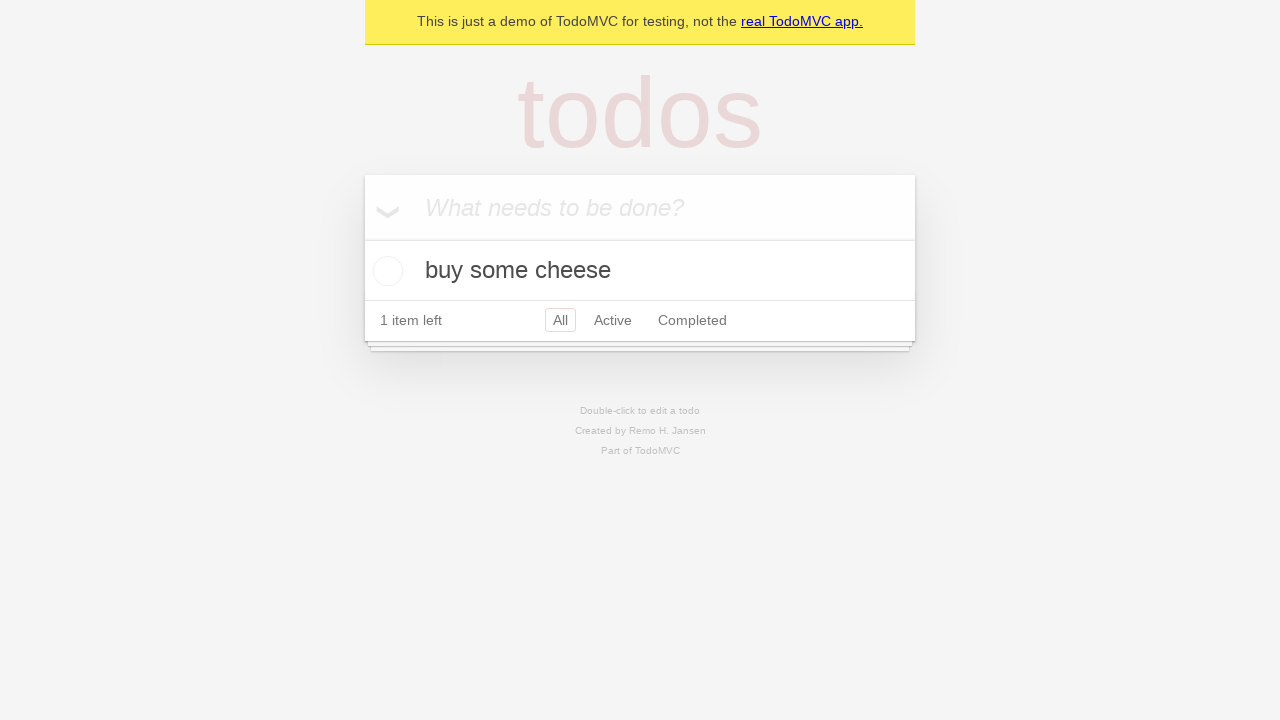

Filled todo input with 'feed the cat' on internal:attr=[placeholder="What needs to be done?"i]
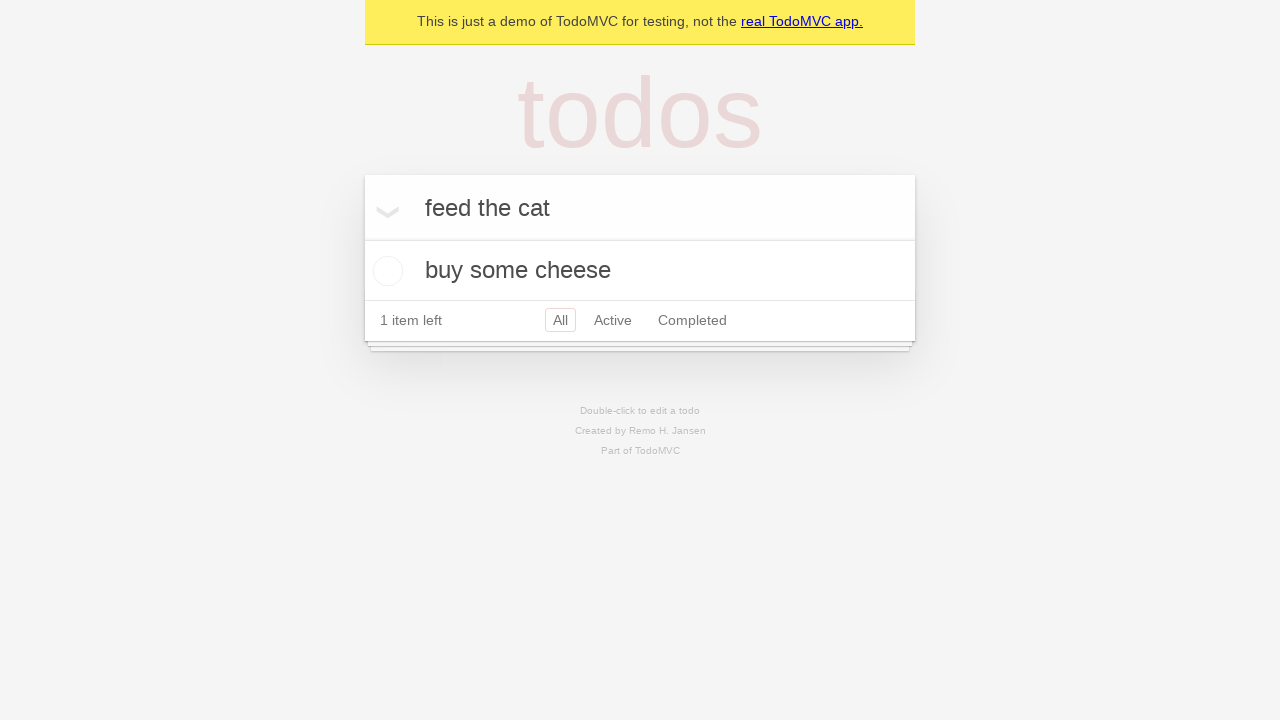

Pressed Enter to add second todo item on internal:attr=[placeholder="What needs to be done?"i]
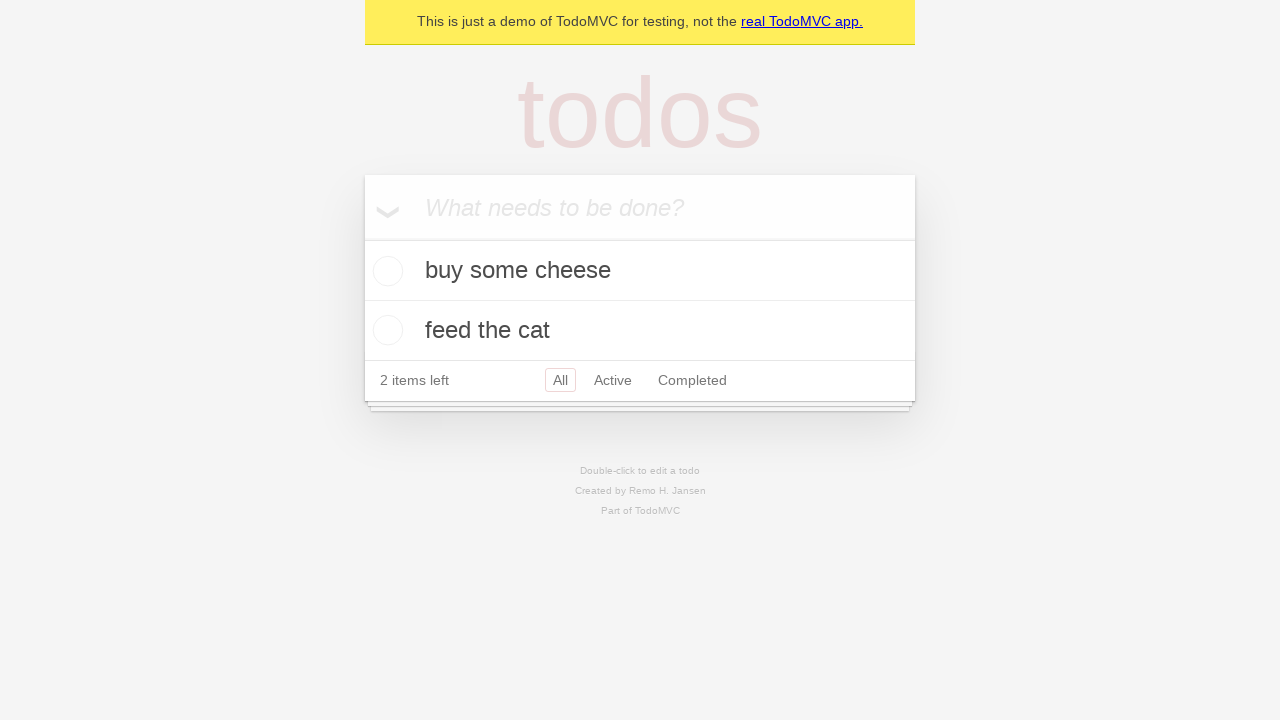

Todo counter element updated showing 2 items
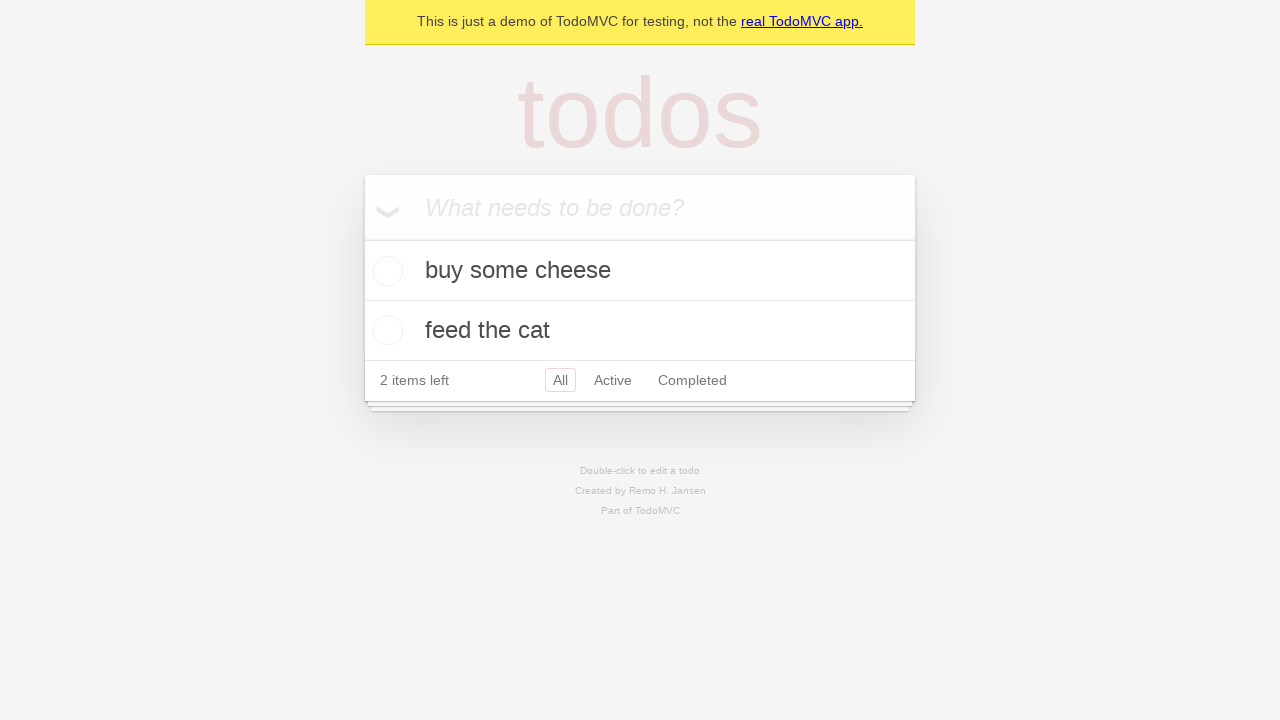

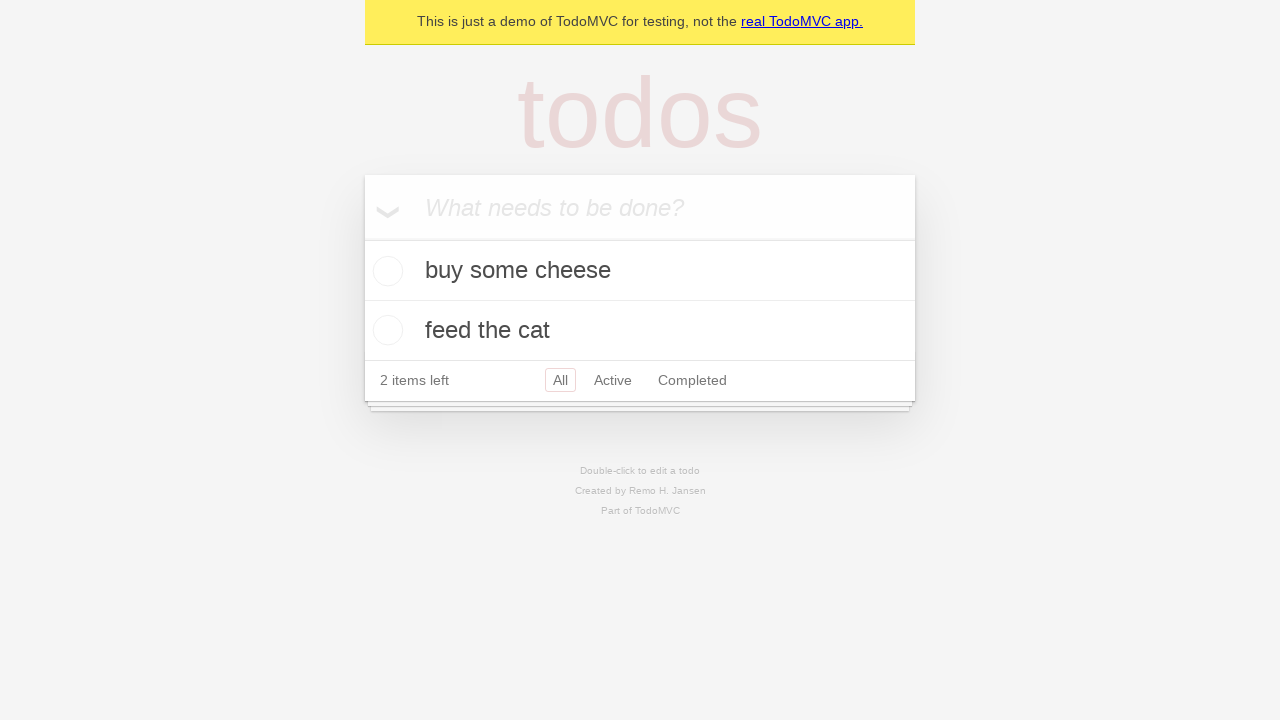